Tests the GreenCart landing page by searching for a product using a short name and extracting the actual product name from search results

Starting URL: https://rahulshettyacademy.com/seleniumPractise/#/

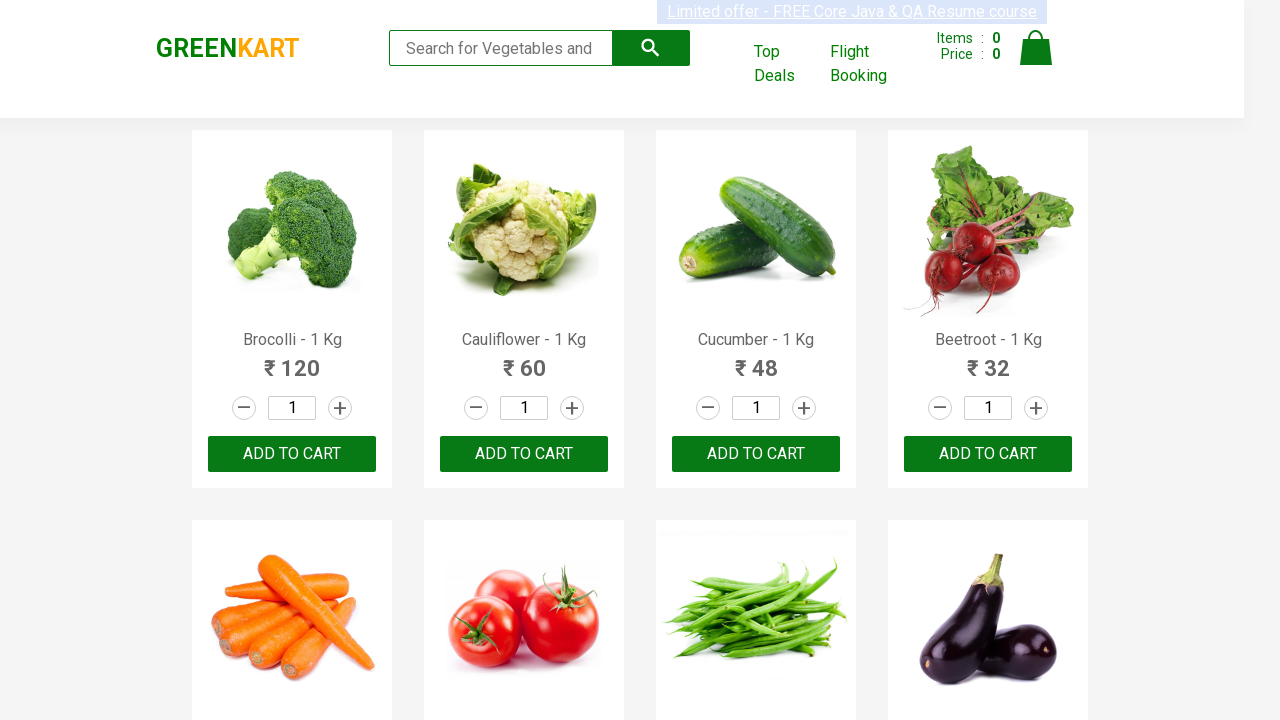

Filled search field with 'tom' to search for product on //input[@type='search']
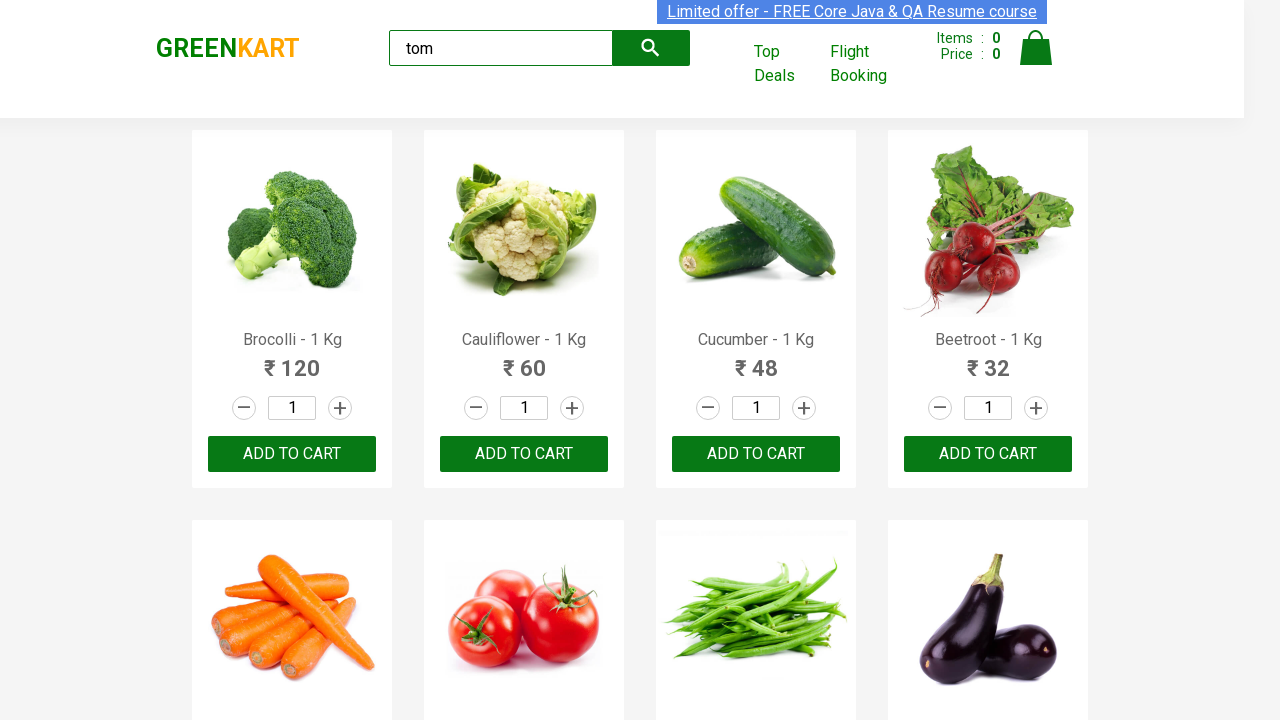

Waited 2 seconds for search results to load
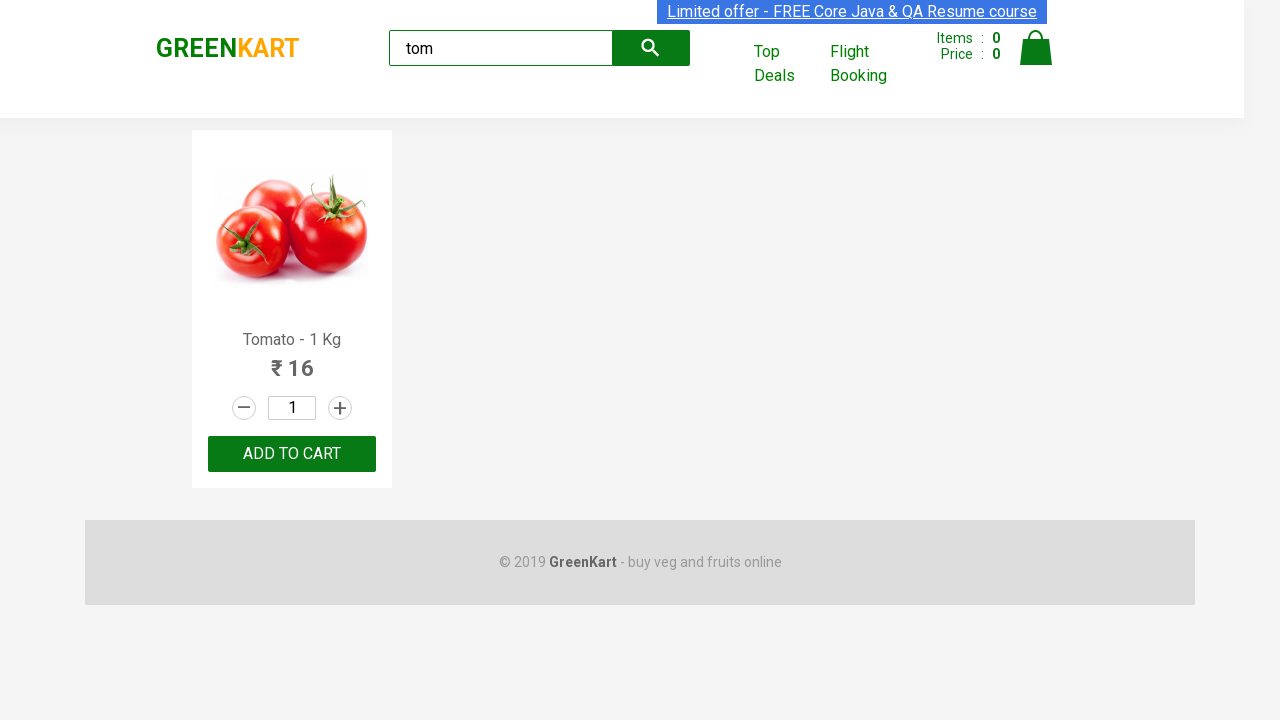

Located the first product name element from search results
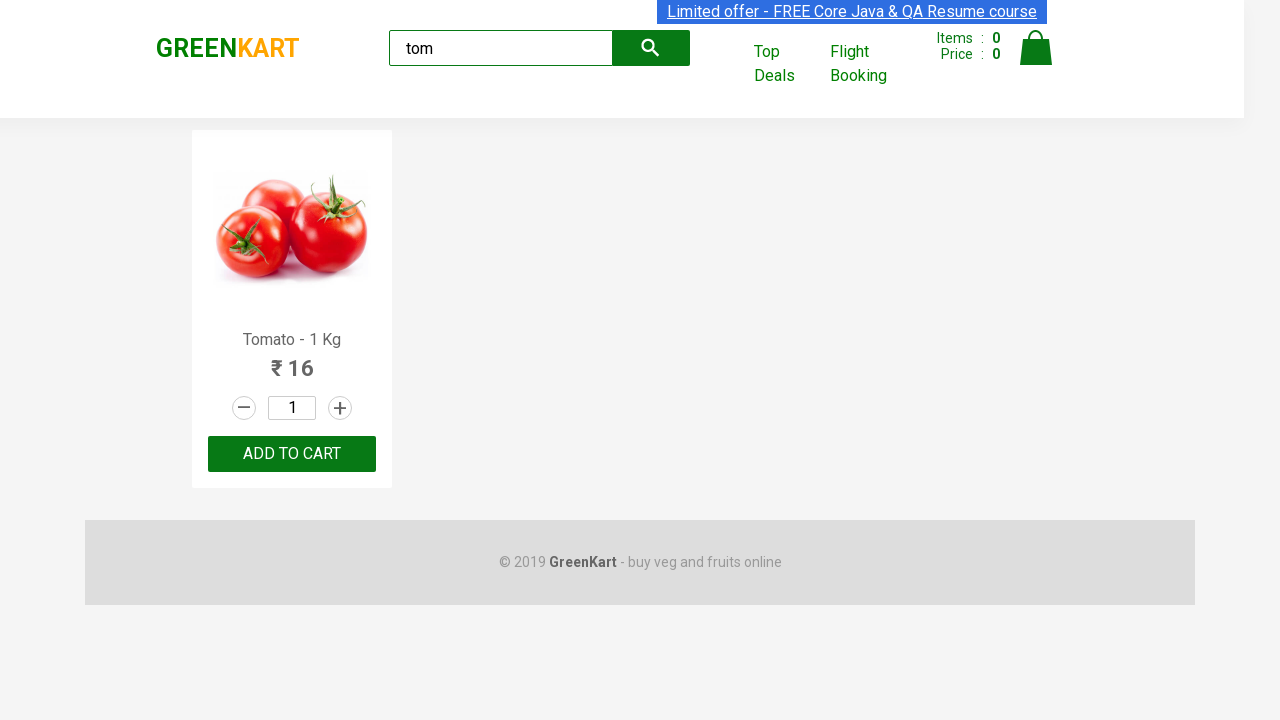

Extracted text content from product name element
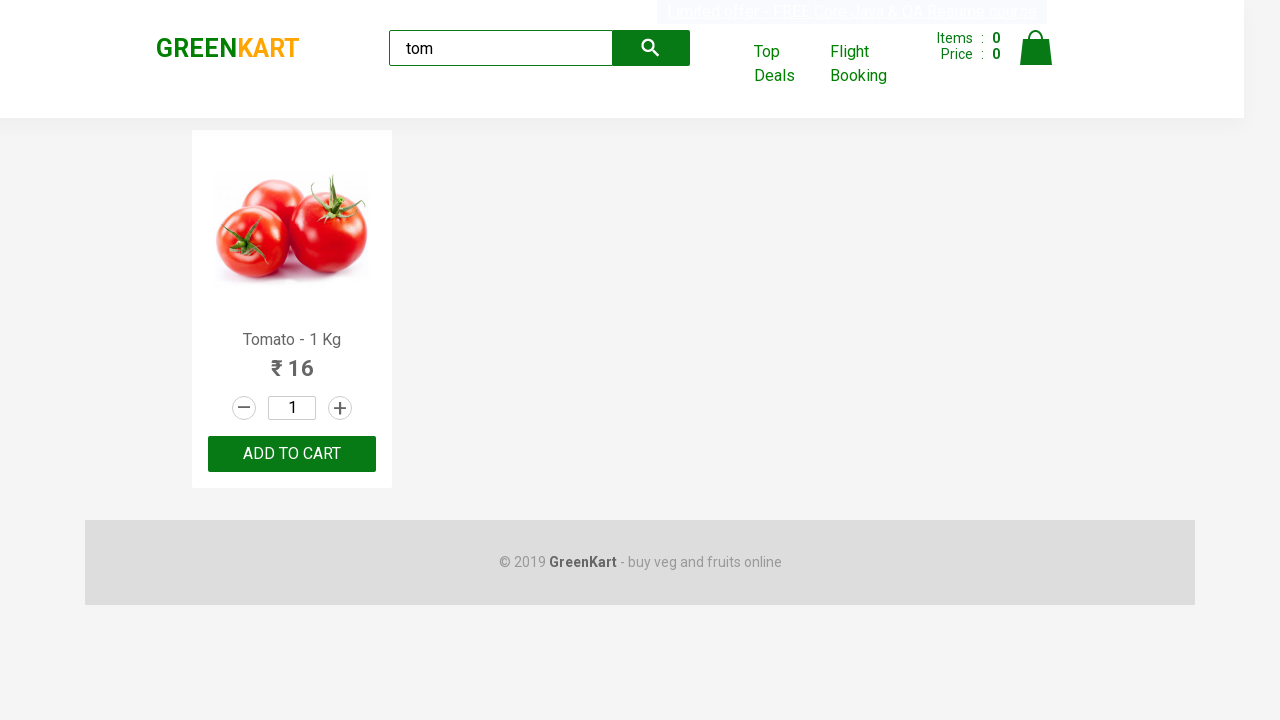

Parsed product name: 'Tomato'
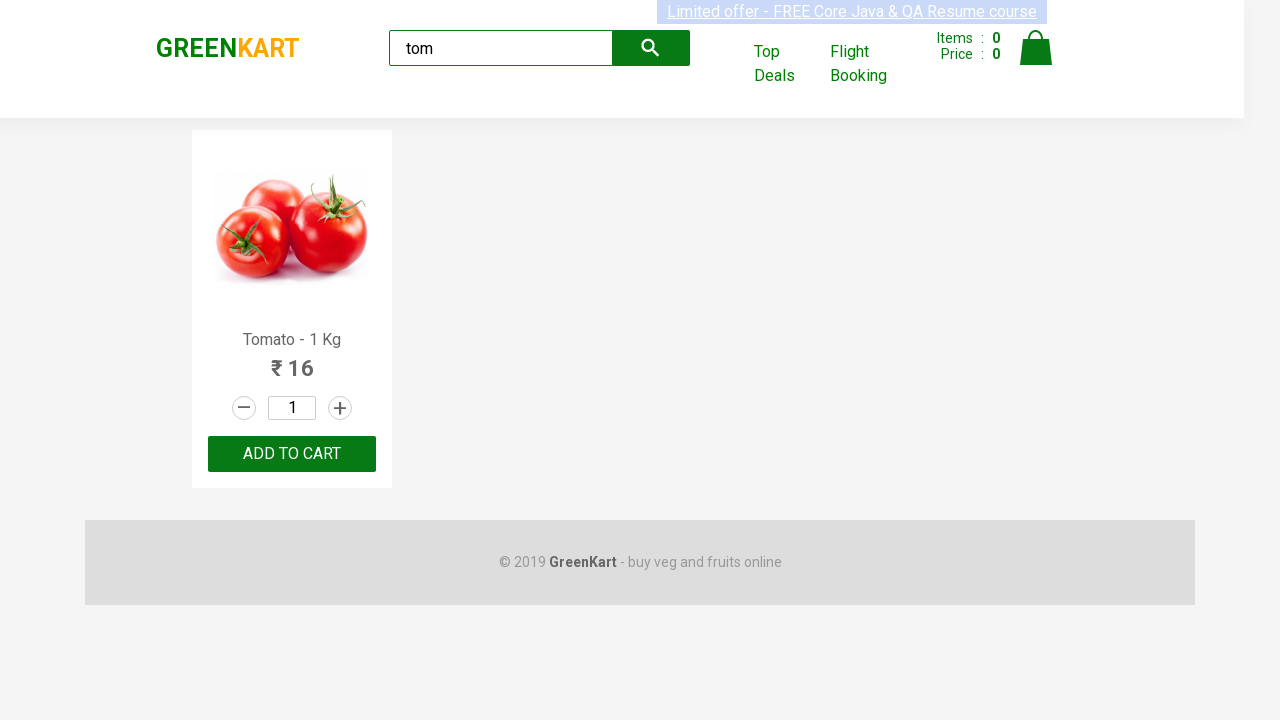

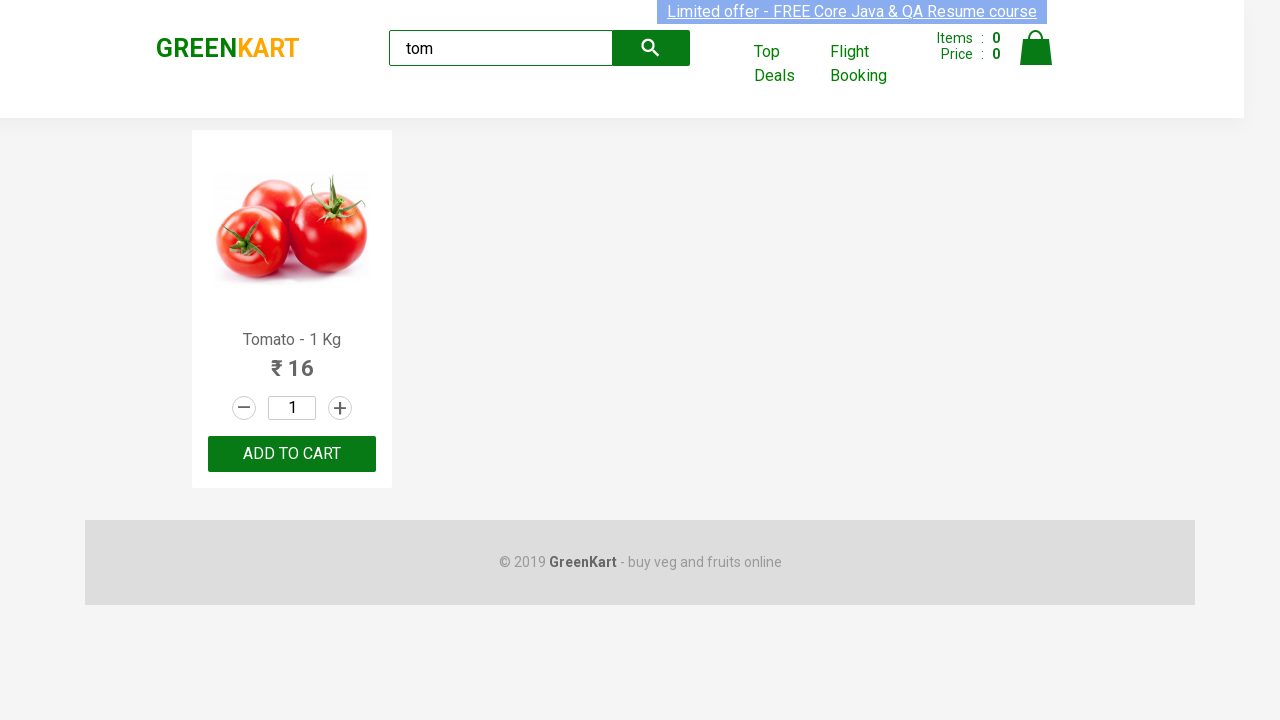